Tests the date picker functionality on a form by entering a date value and pressing Enter to confirm the selection.

Starting URL: https://formy-project.herokuapp.com/datepicker

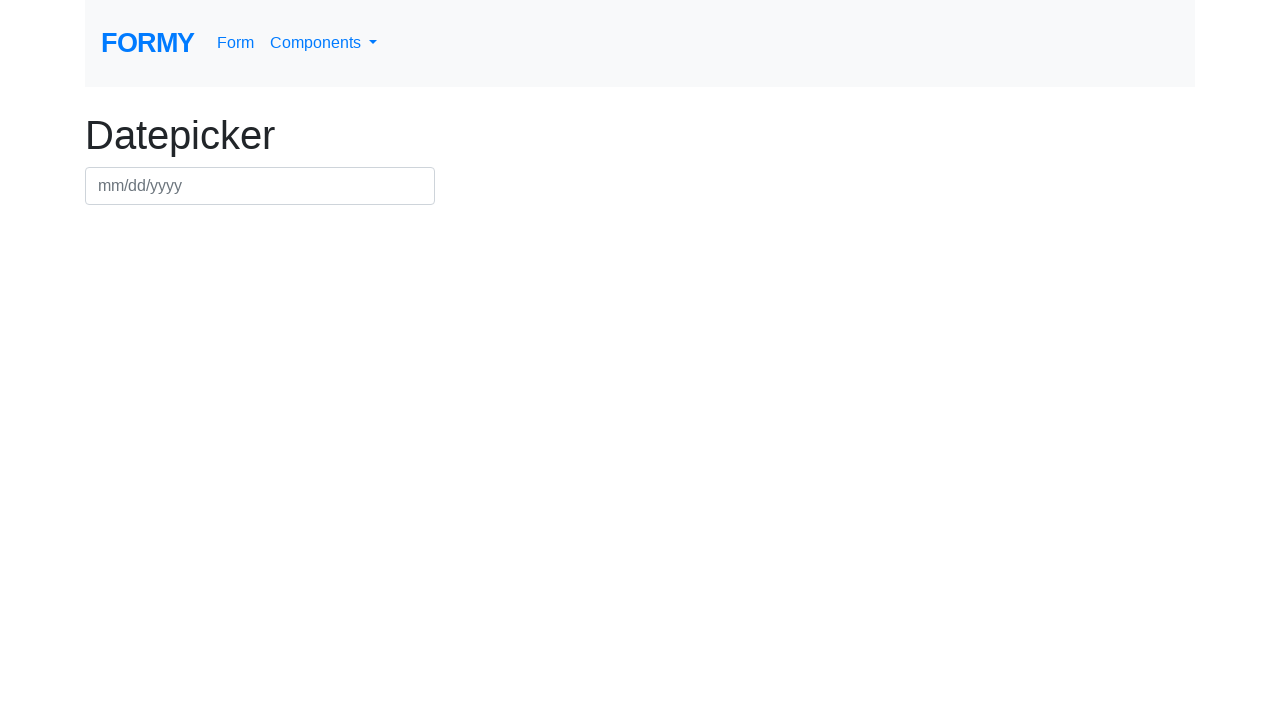

Filled date picker field with '03/15/2024' on #datepicker
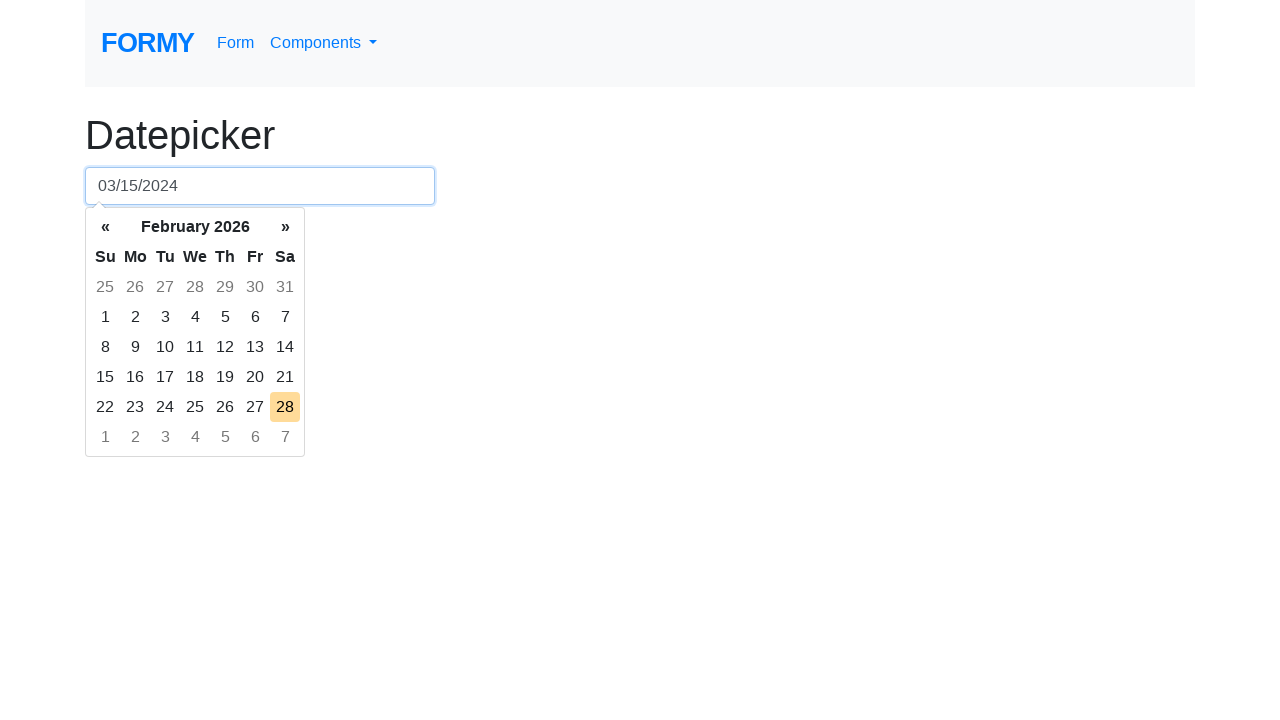

Pressed Enter to confirm date selection on #datepicker
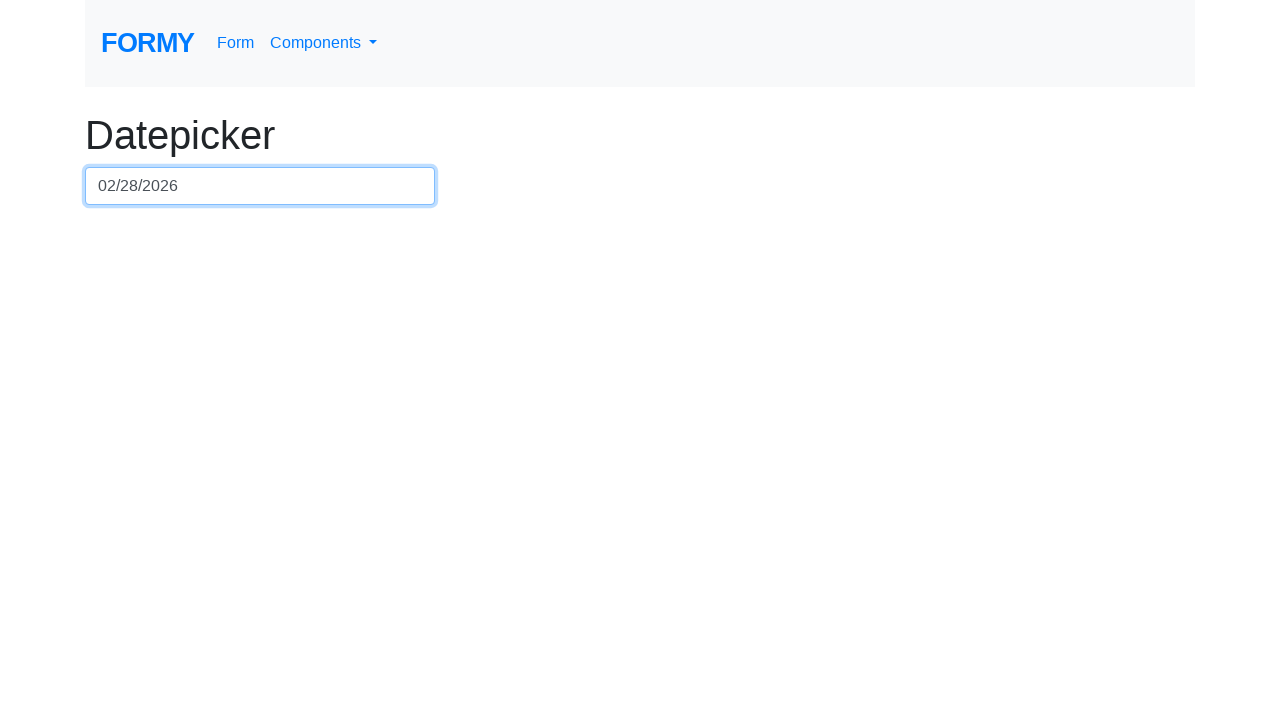

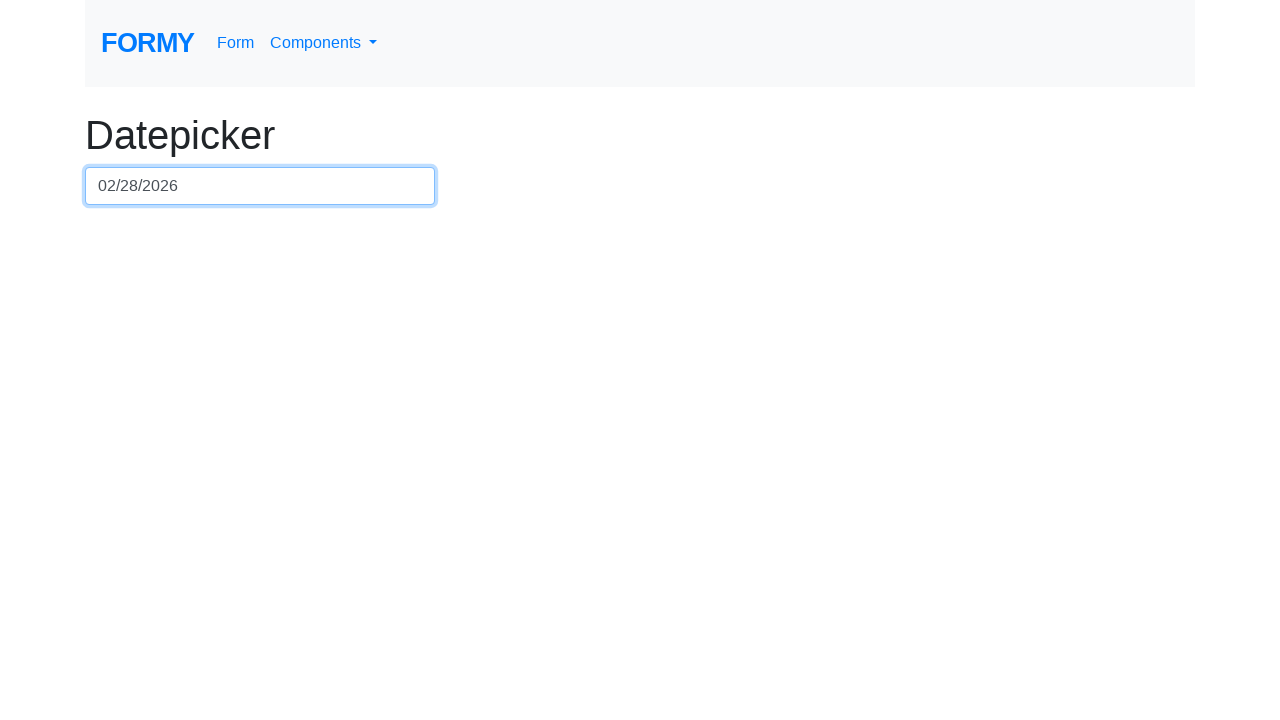